Tests JavaScript alert handling by clicking the JS Alert button, accepting the alert, and verifying the result message

Starting URL: https://the-internet.herokuapp.com/javascript_alerts

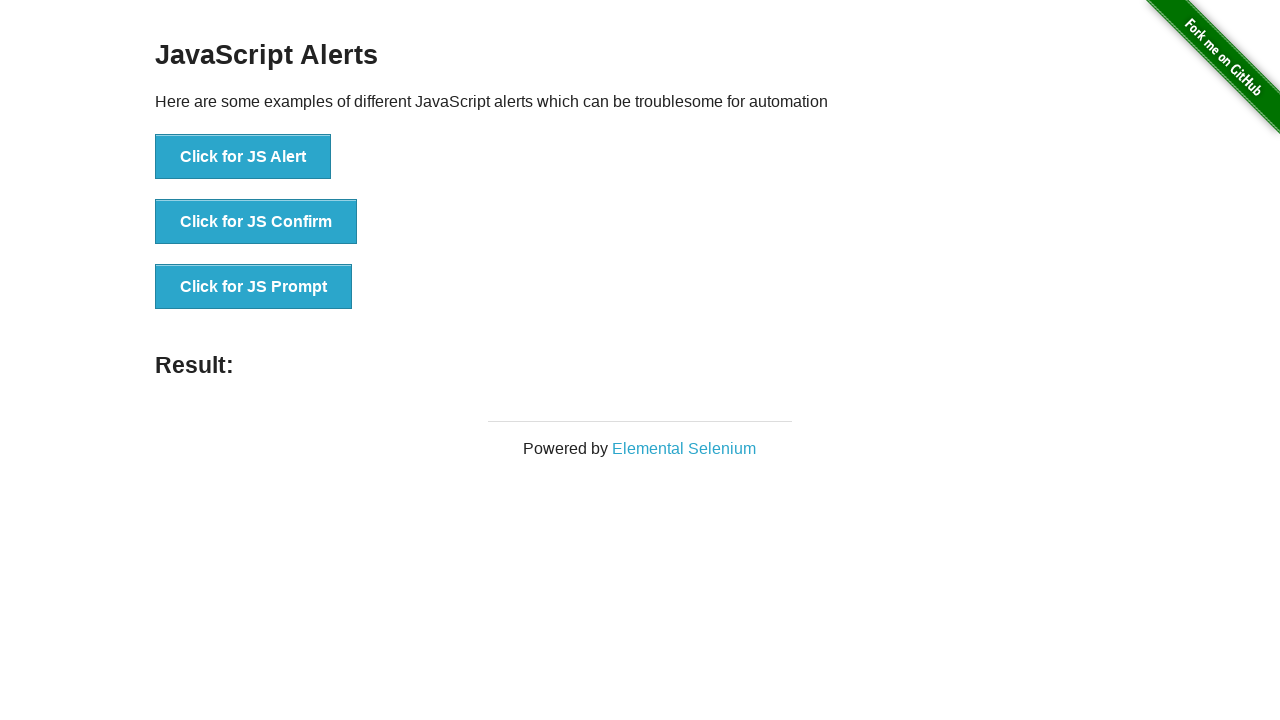

Clicked the JS Alert button at (243, 157) on xpath=//button[contains(text(),'Click for JS Alert')]
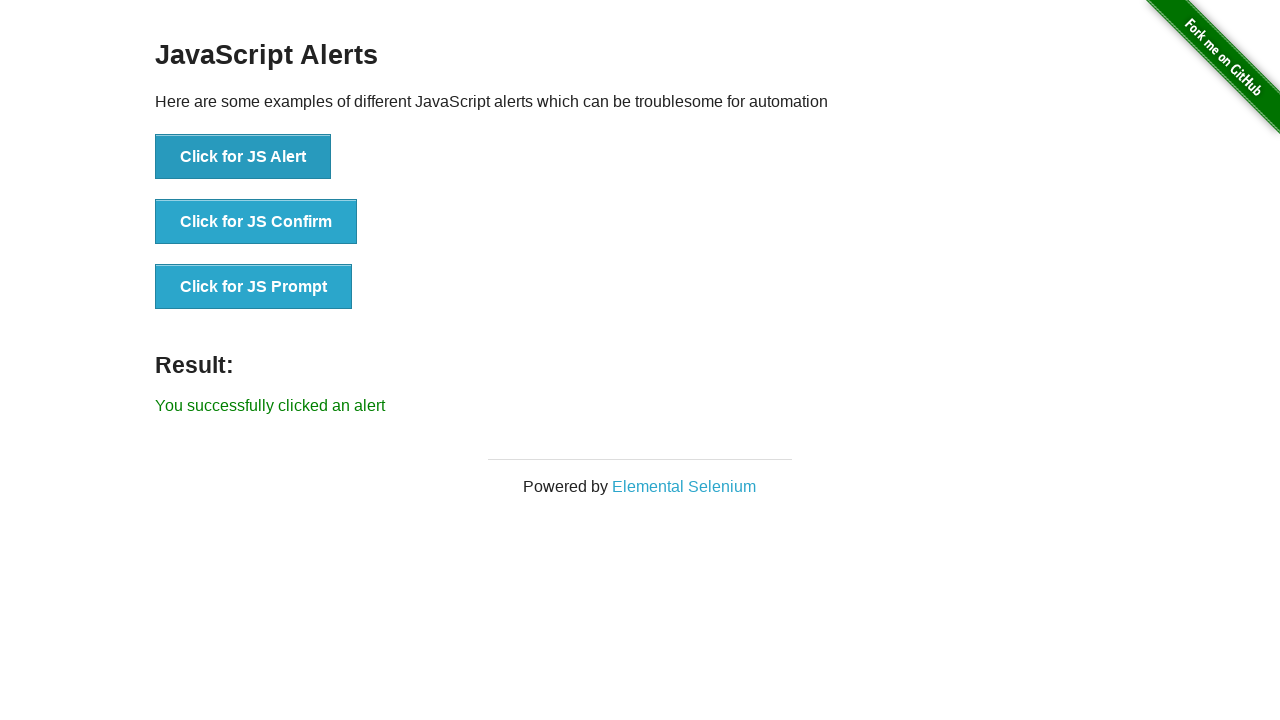

Set up dialog handler to accept alerts
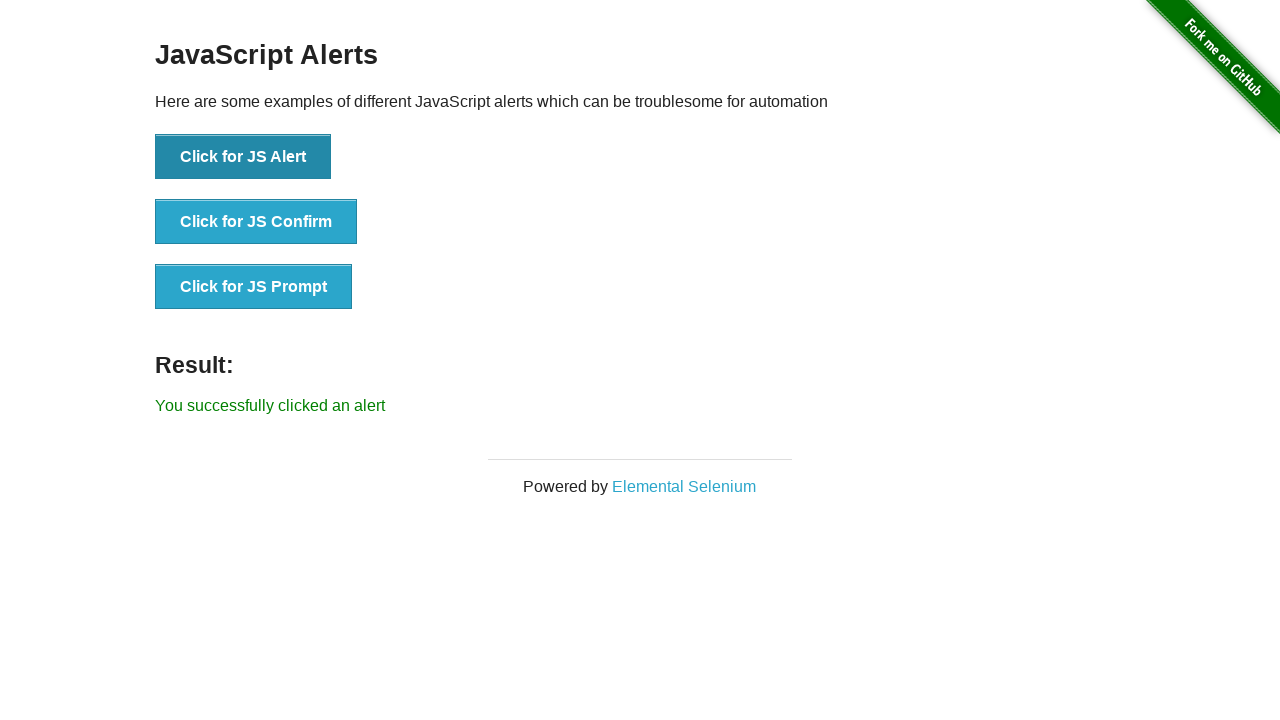

Alert was accepted and result message appeared
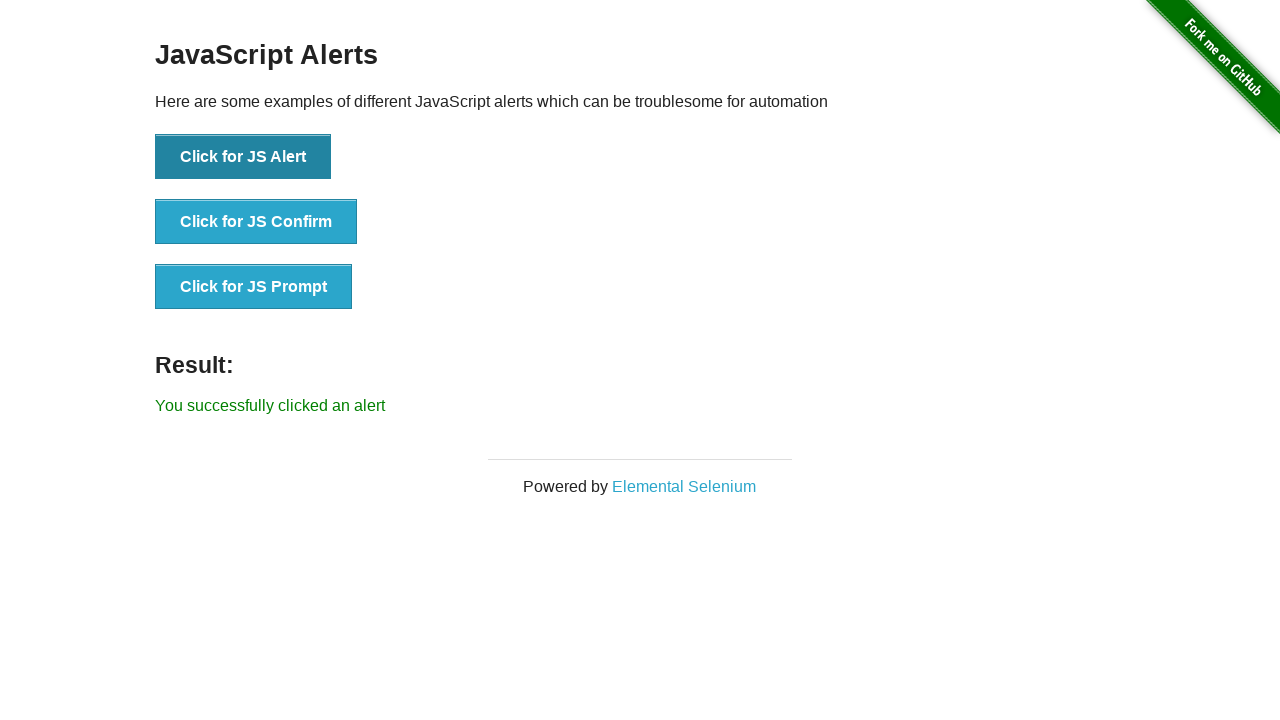

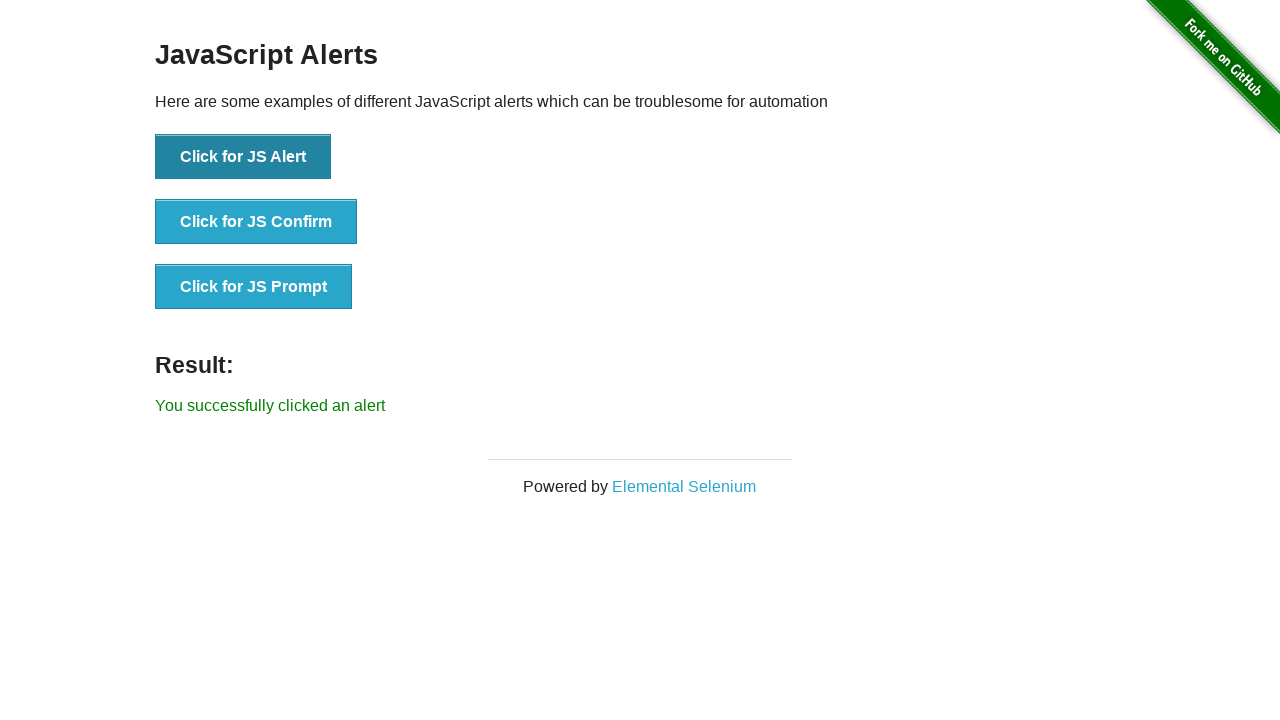